Navigates to the KITM Corporation website (Lithuanian technical college) and waits for the page to load.

Starting URL: http://www.kitm.lt

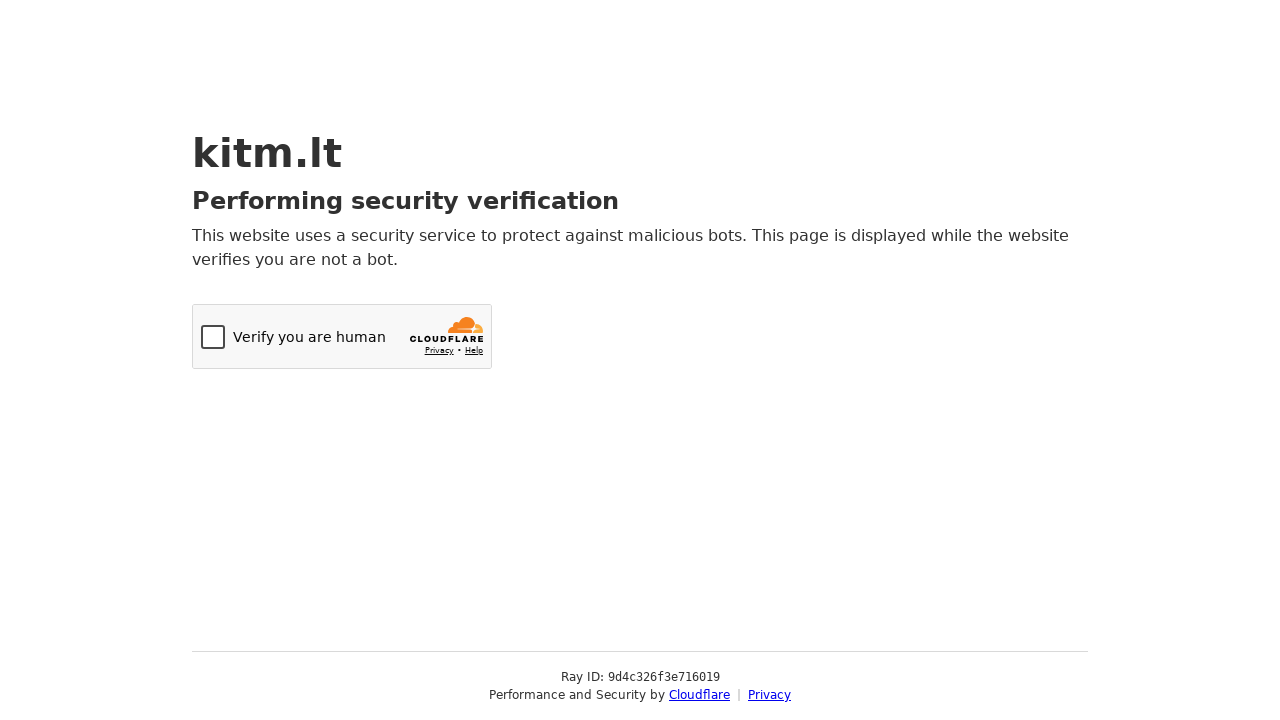

Navigated to KITM Corporation website (http://www.kitm.lt)
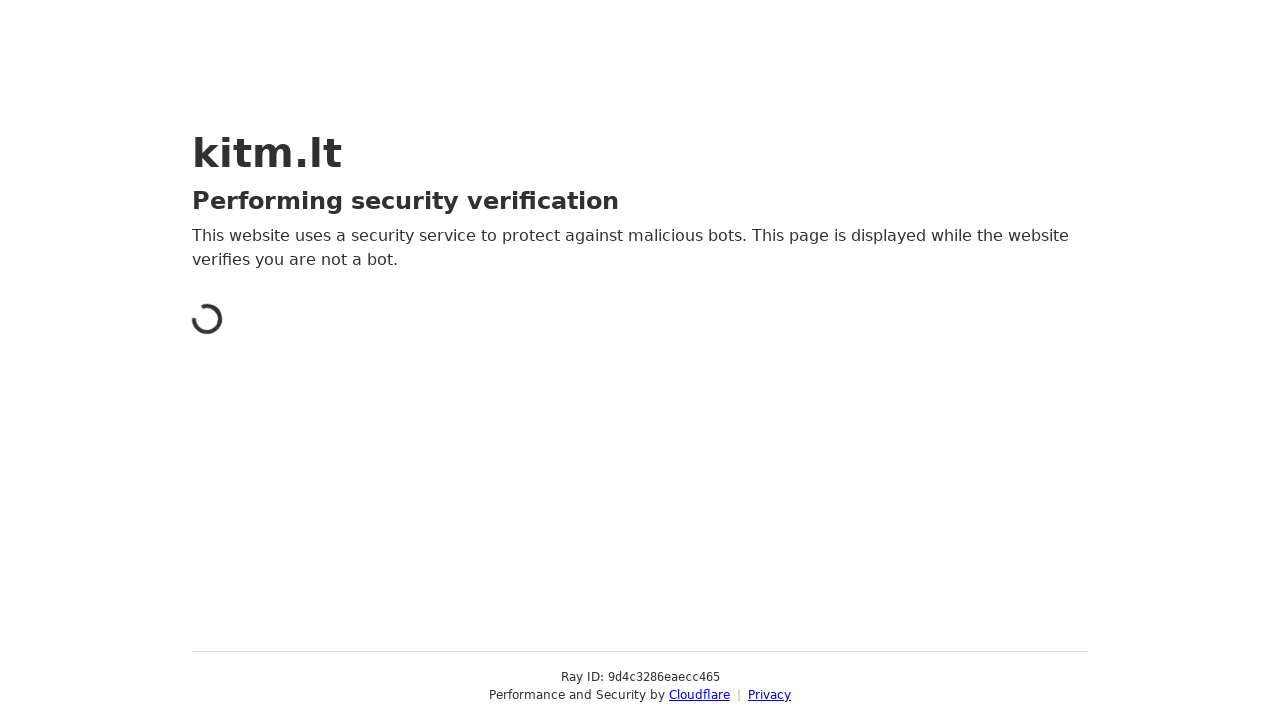

Page loaded completely
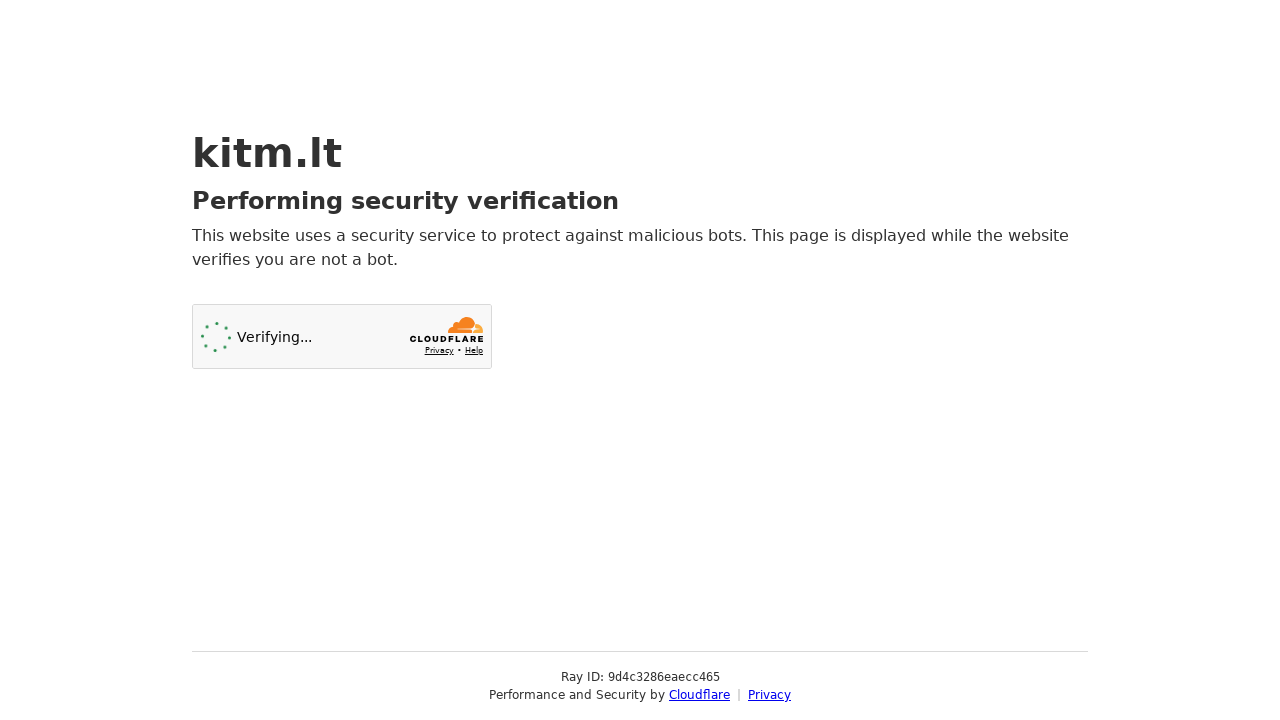

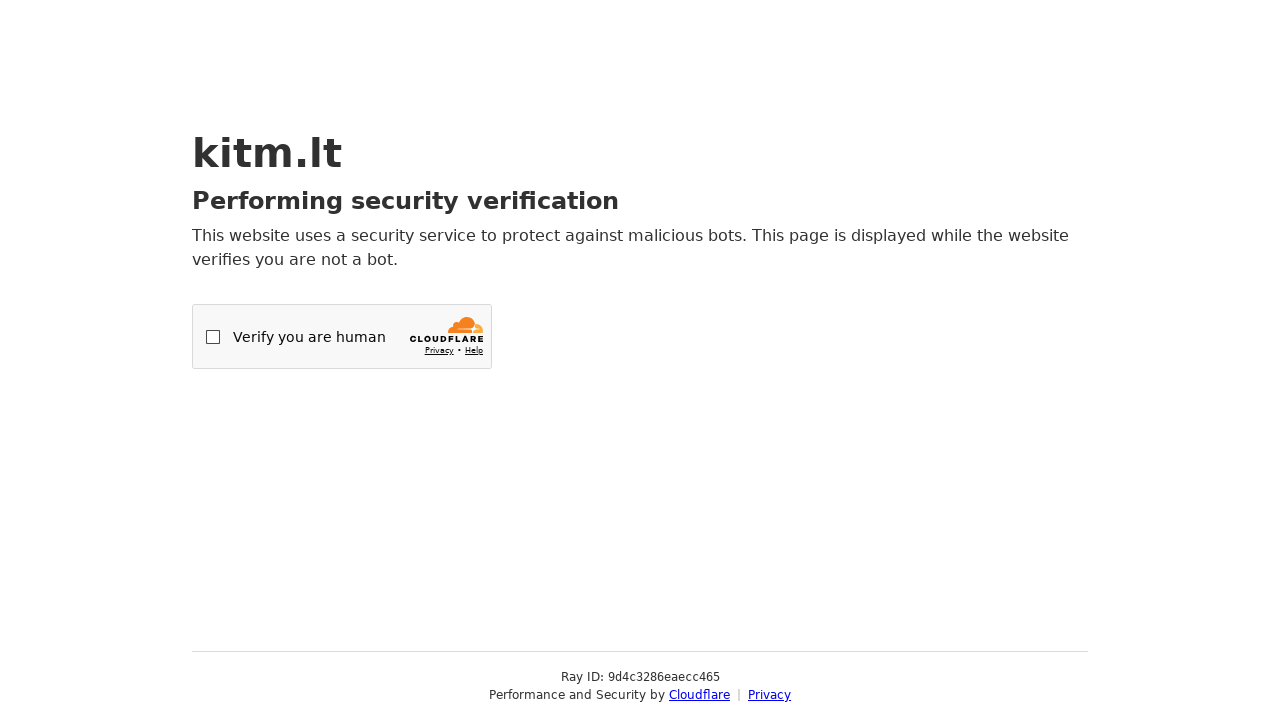